Fills out the registration form with personal information including name, email, phone, gender, date of birth, department, job title, and programming language, then submits and verifies success message

Starting URL: https://practice.cydeo.com/registration_form

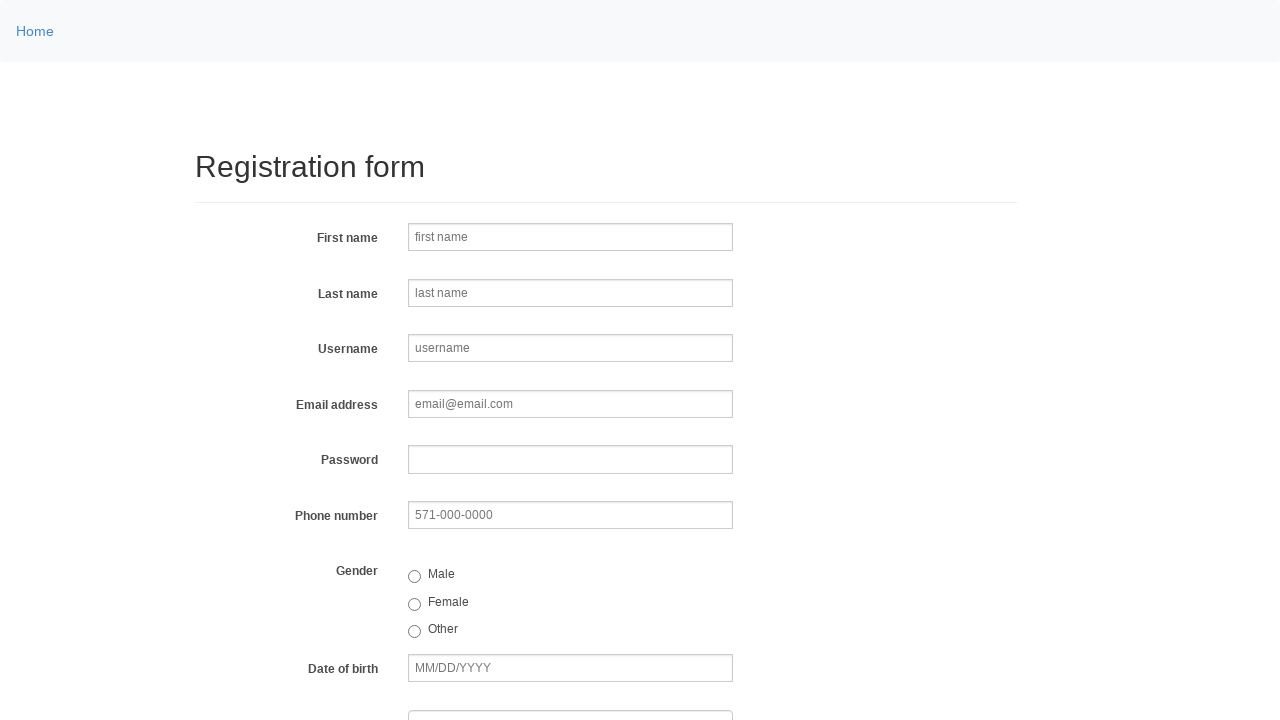

Filled first name field with 'John' on input[name='firstname']
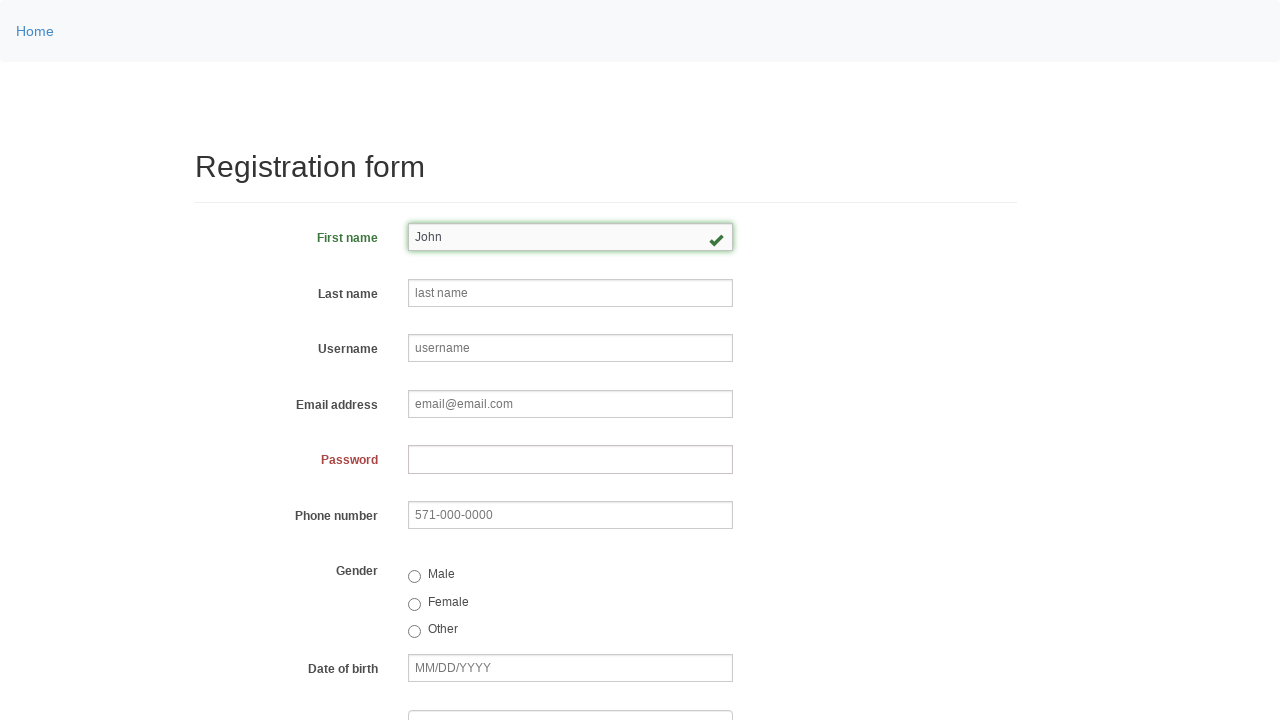

Filled last name field with 'Smith' on input[name='lastname']
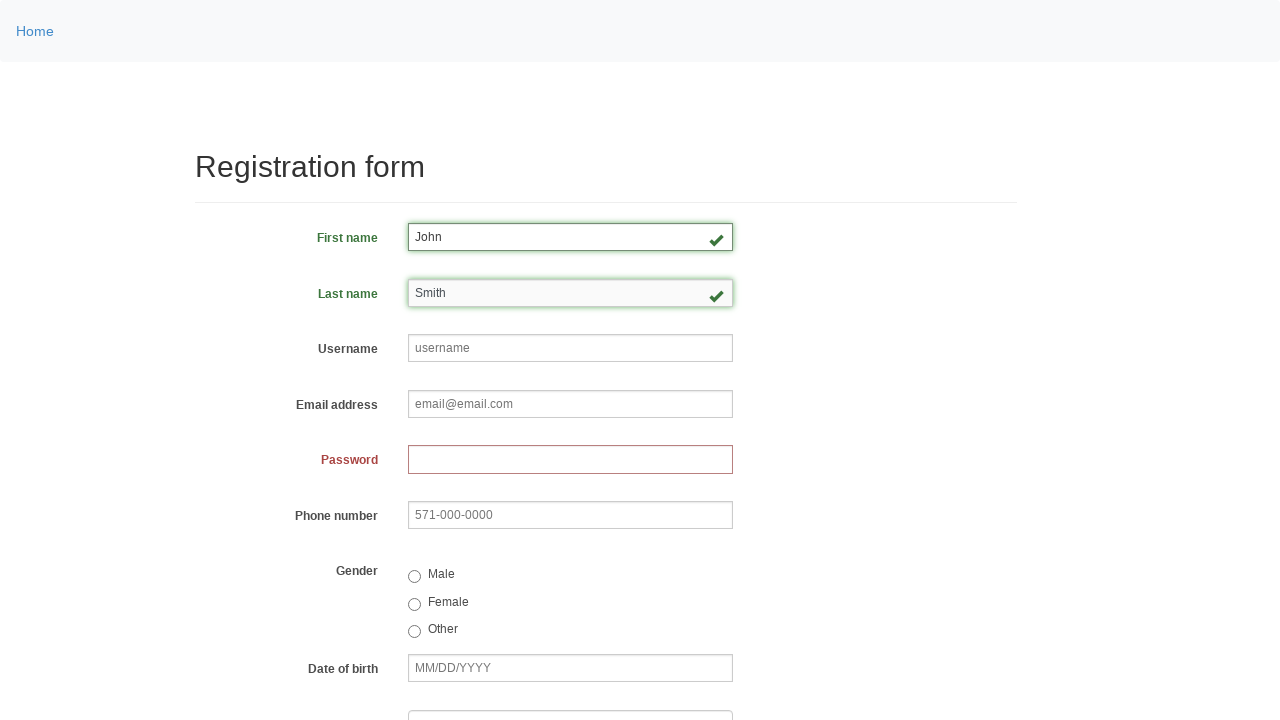

Filled username field with 'johnsmith123' on input[name='username']
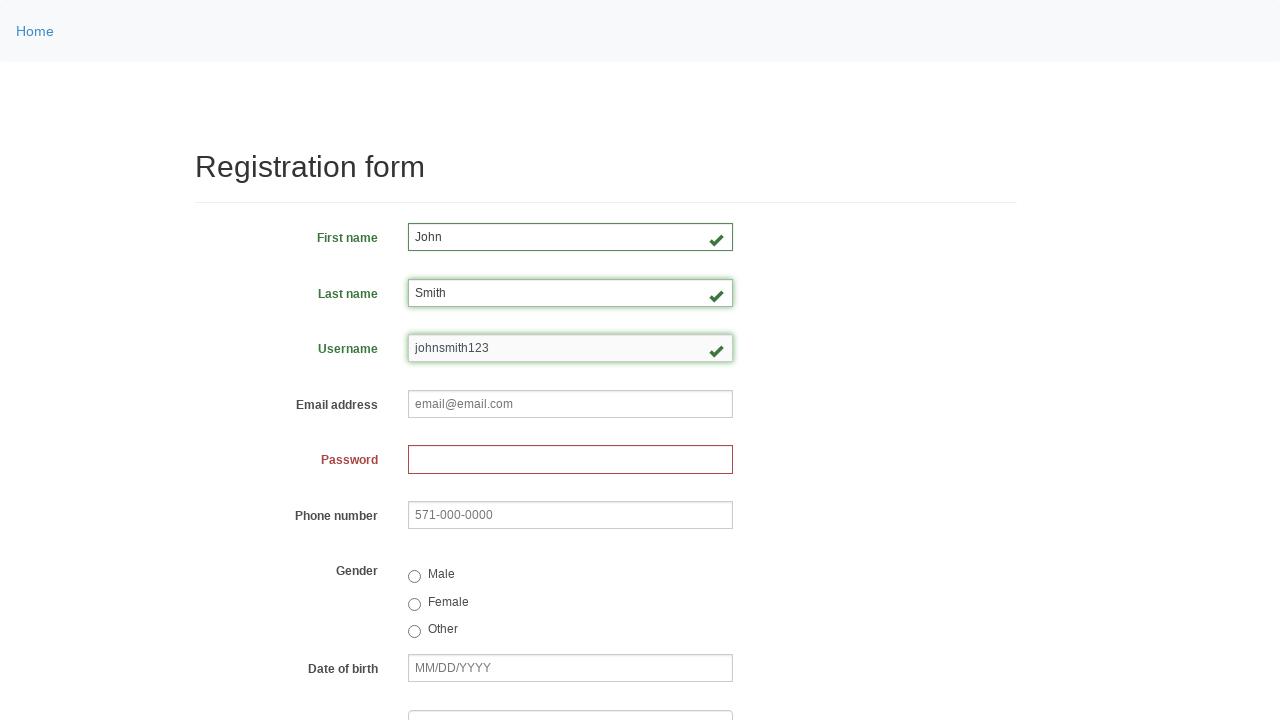

Filled email field with 'john.smith@email.com' on input[name='email']
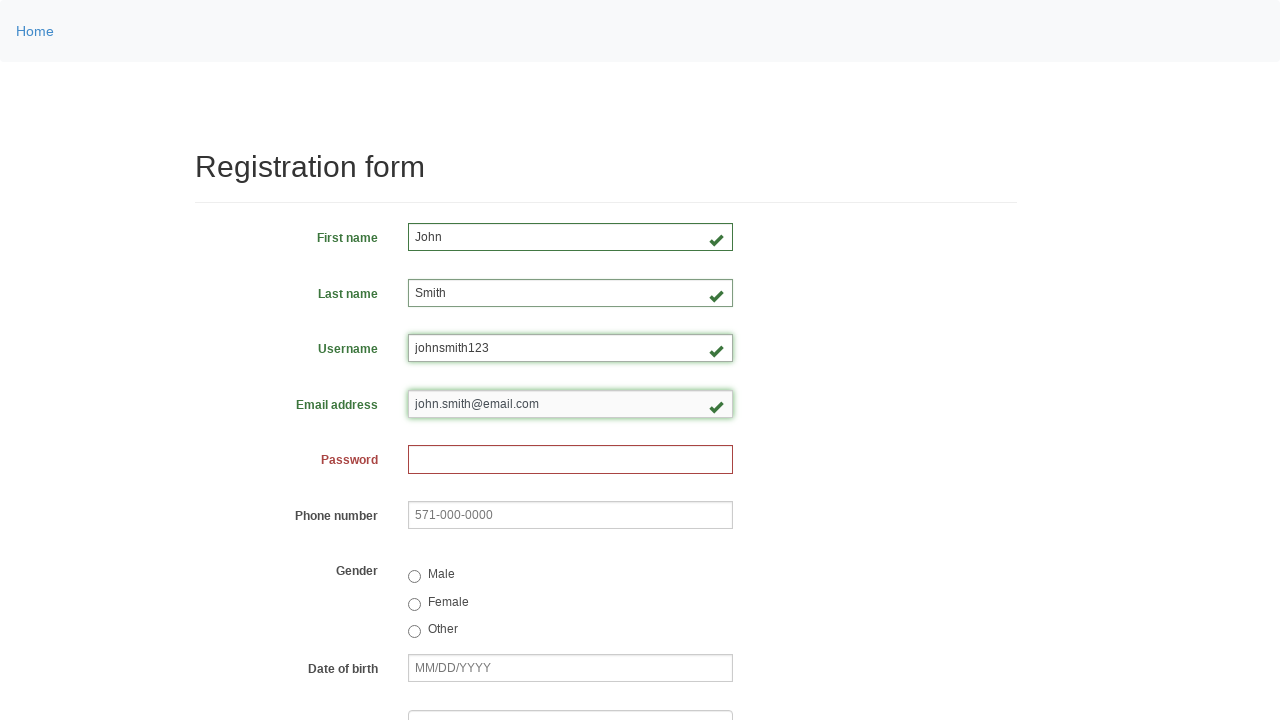

Filled password field with 'John1234' on input[name='password']
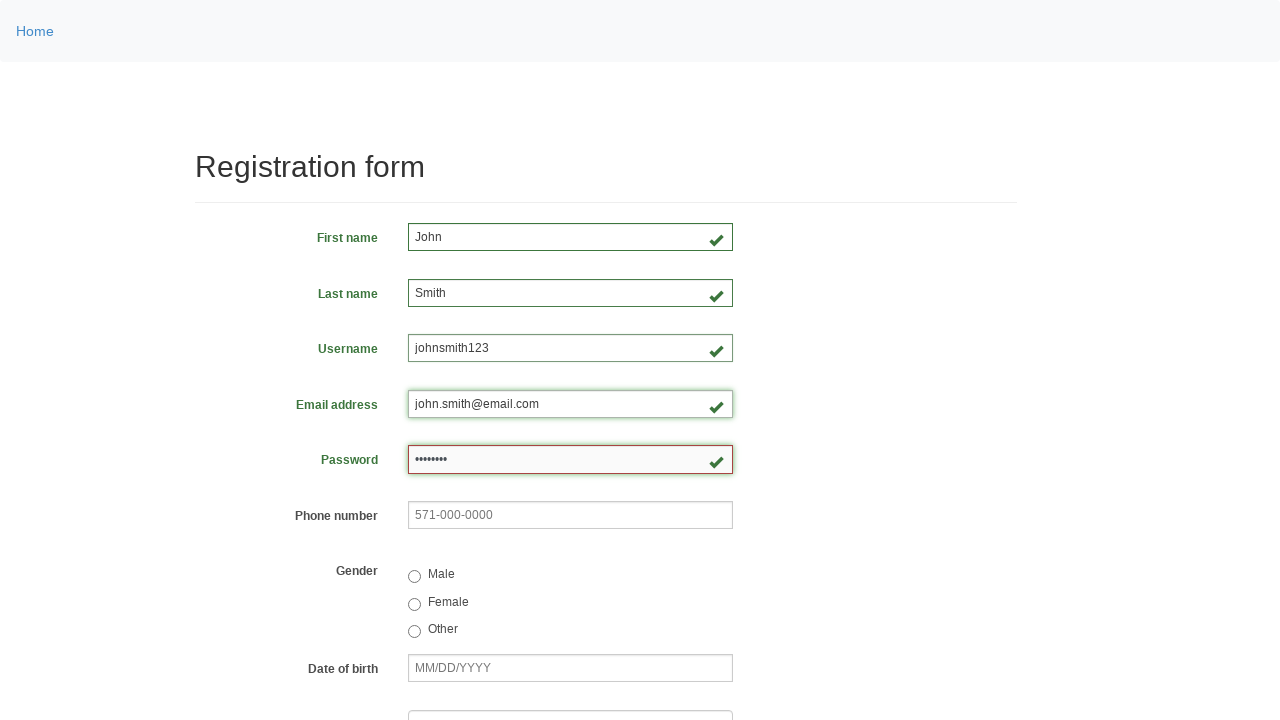

Filled phone number field with '123-456-7890' on input[name='phone']
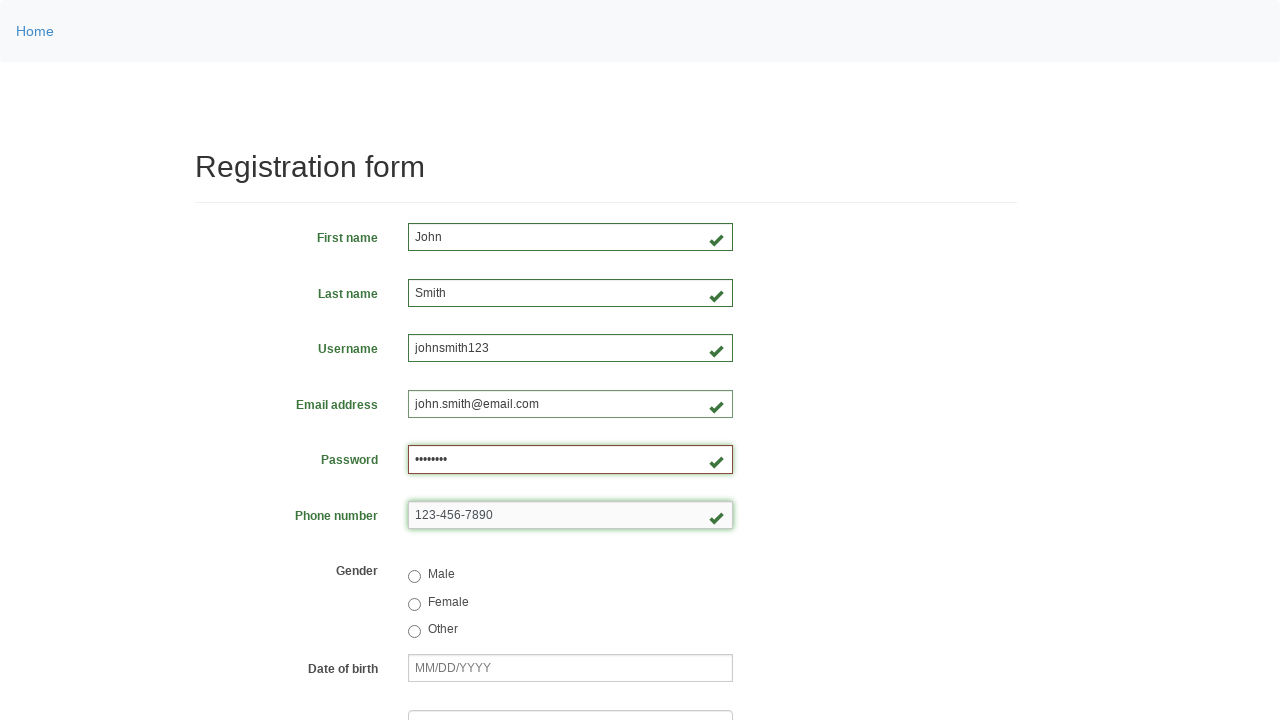

Selected male gender radio button at (414, 577) on input[value='male']
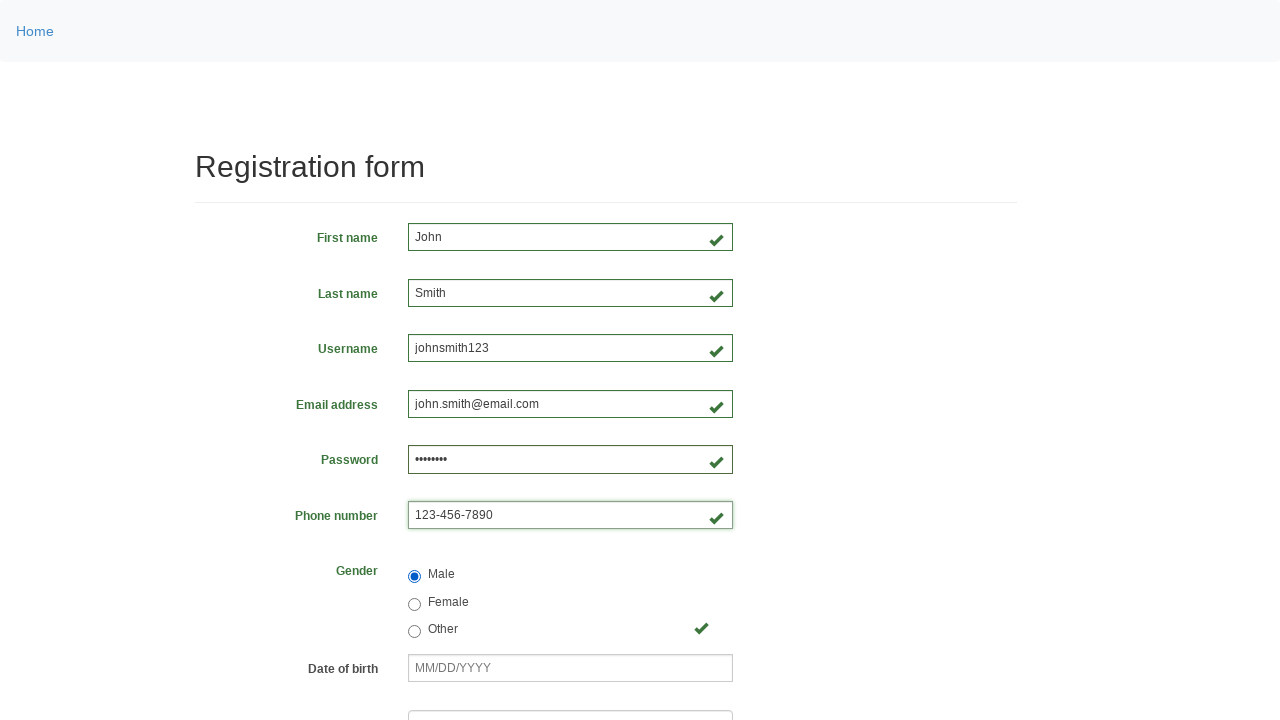

Filled date of birth field with '01/28/1990' on input[name='birthday']
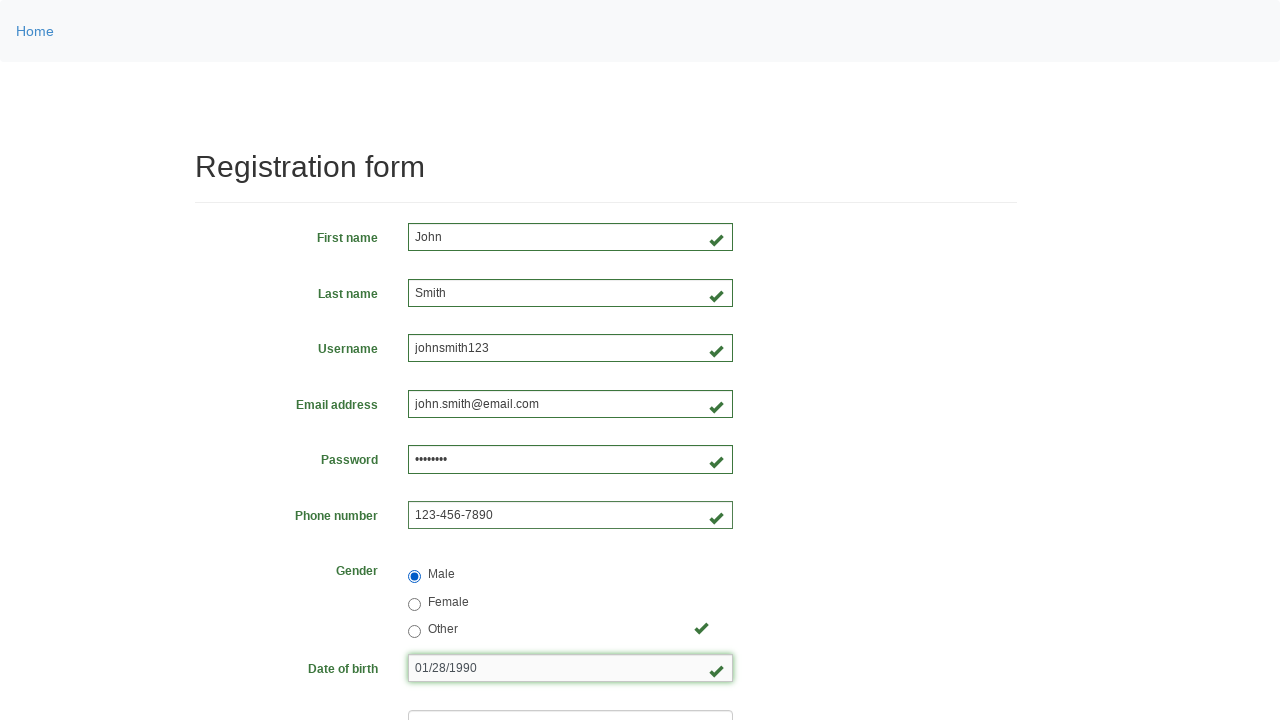

Selected 'Department of Engineering' from department dropdown on select[name='department']
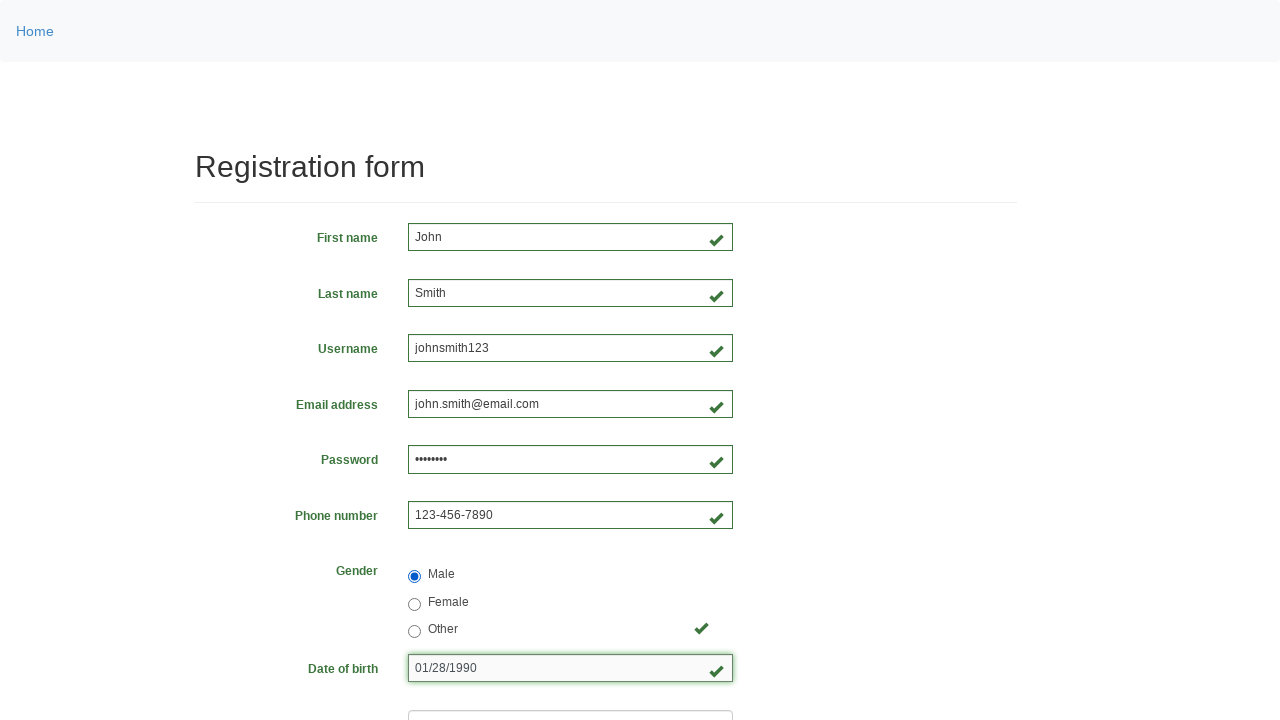

Selected 'SDET' from job title dropdown on select[name='job_title']
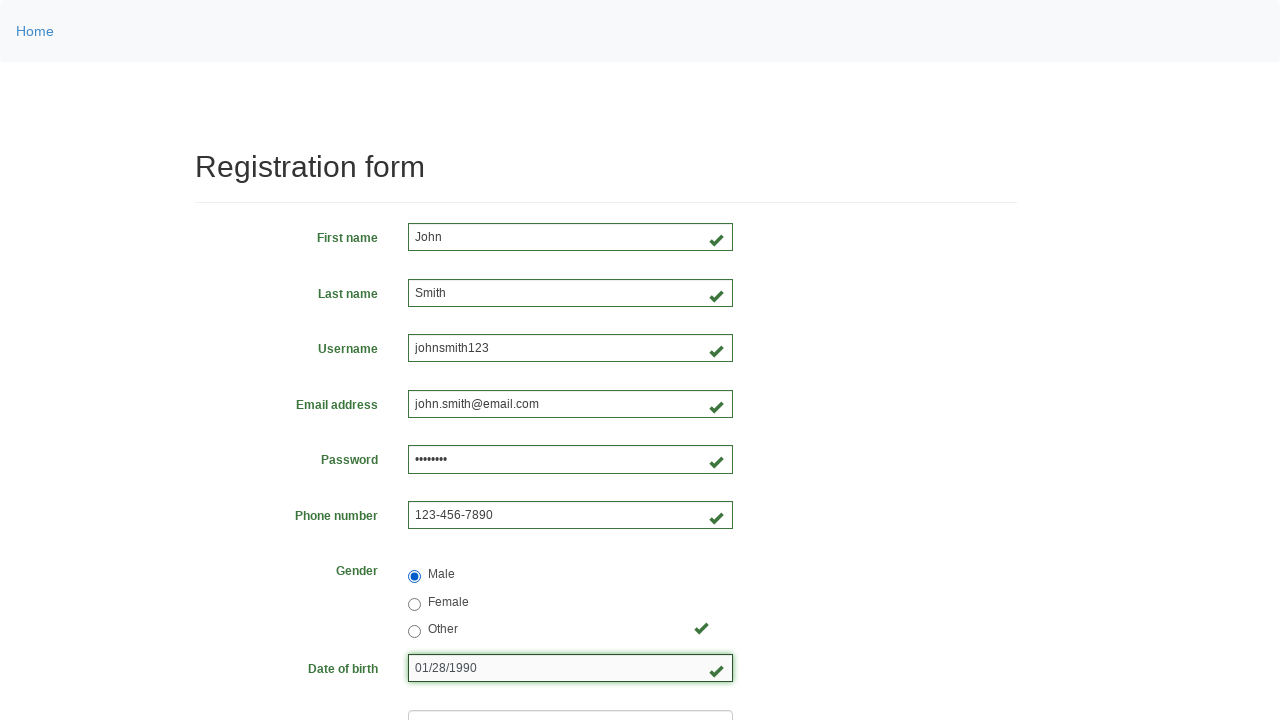

Checked Java programming language checkbox at (465, 468) on input[id='inlineCheckbox2']
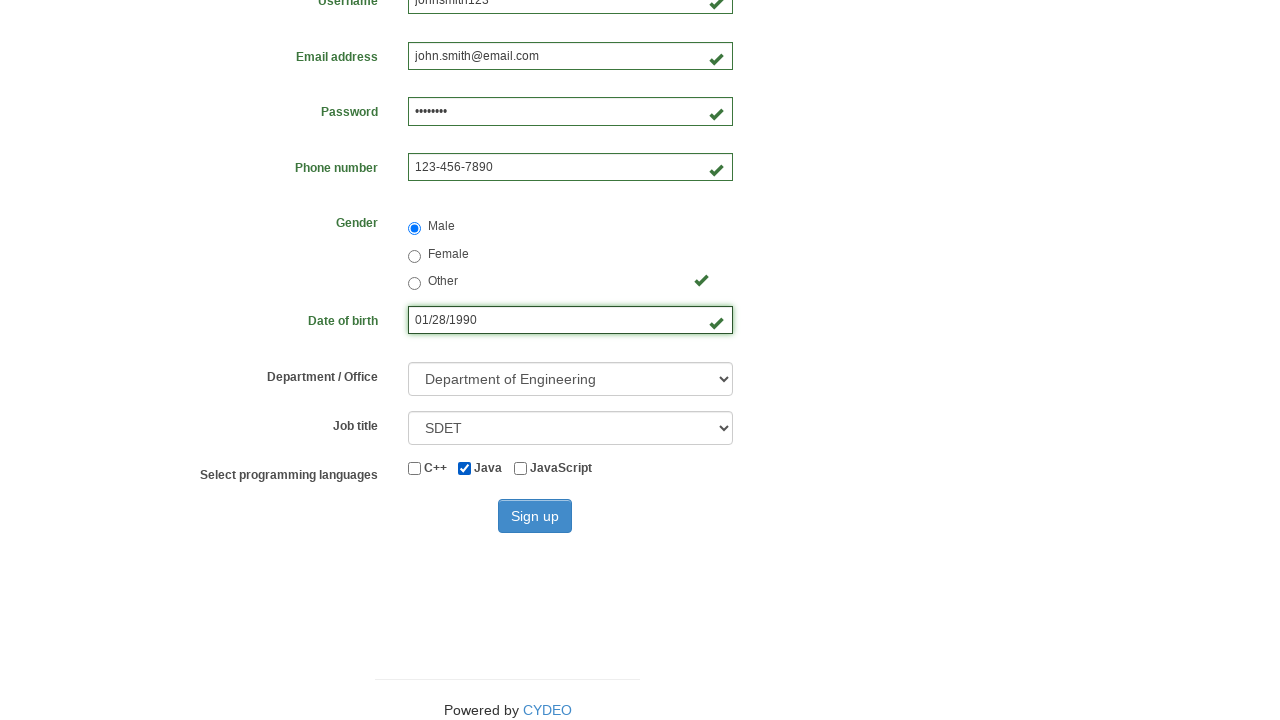

Clicked Sign up button to submit form at (535, 516) on button[type='submit']
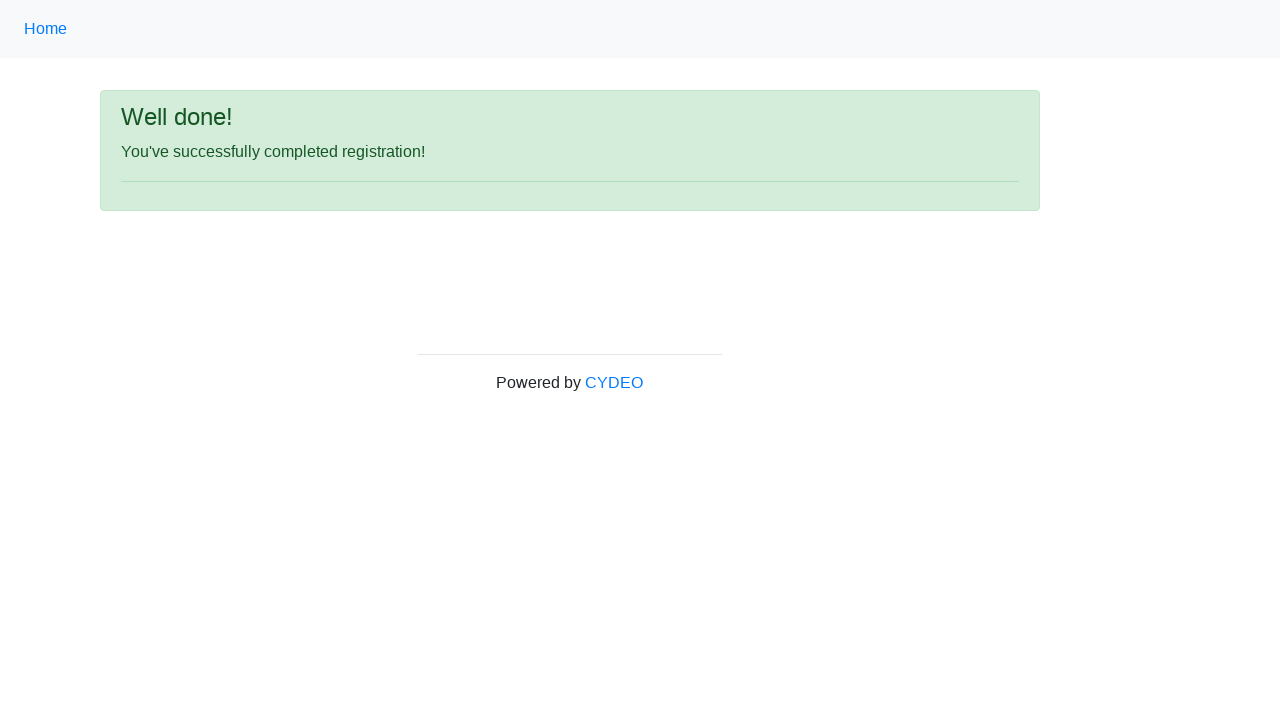

Form submission successful - 'Well done!' success message appeared
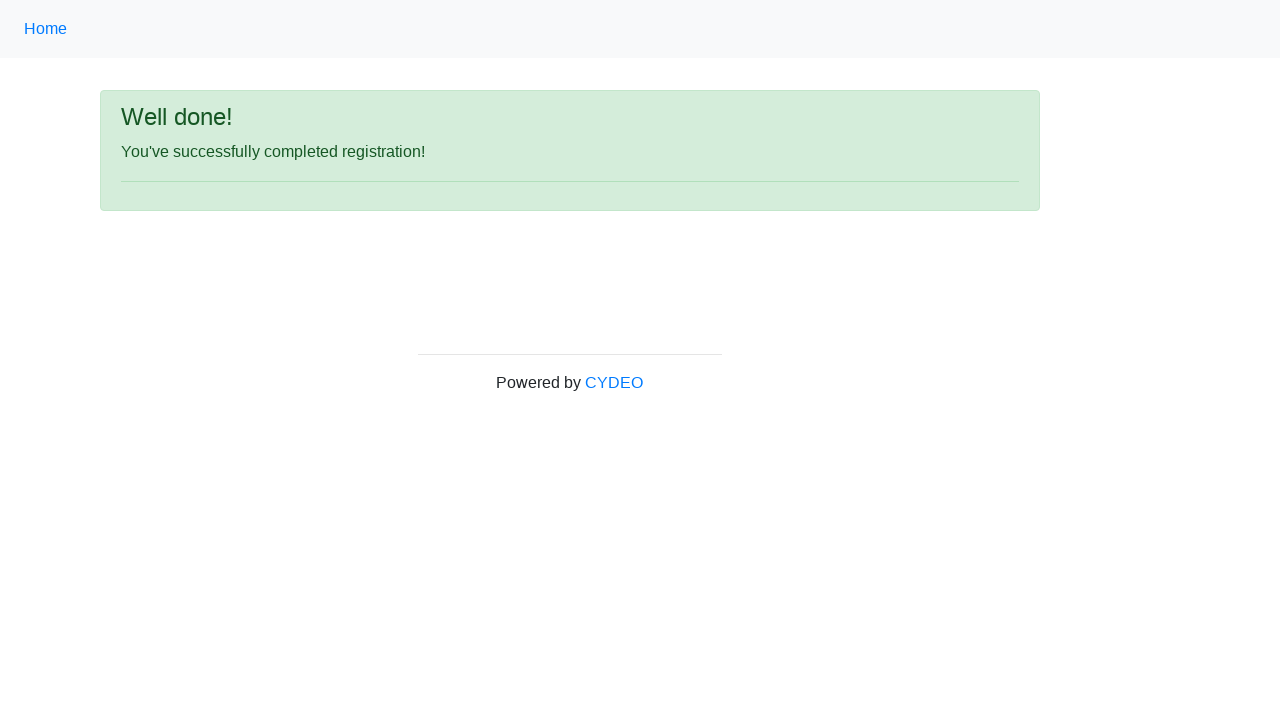

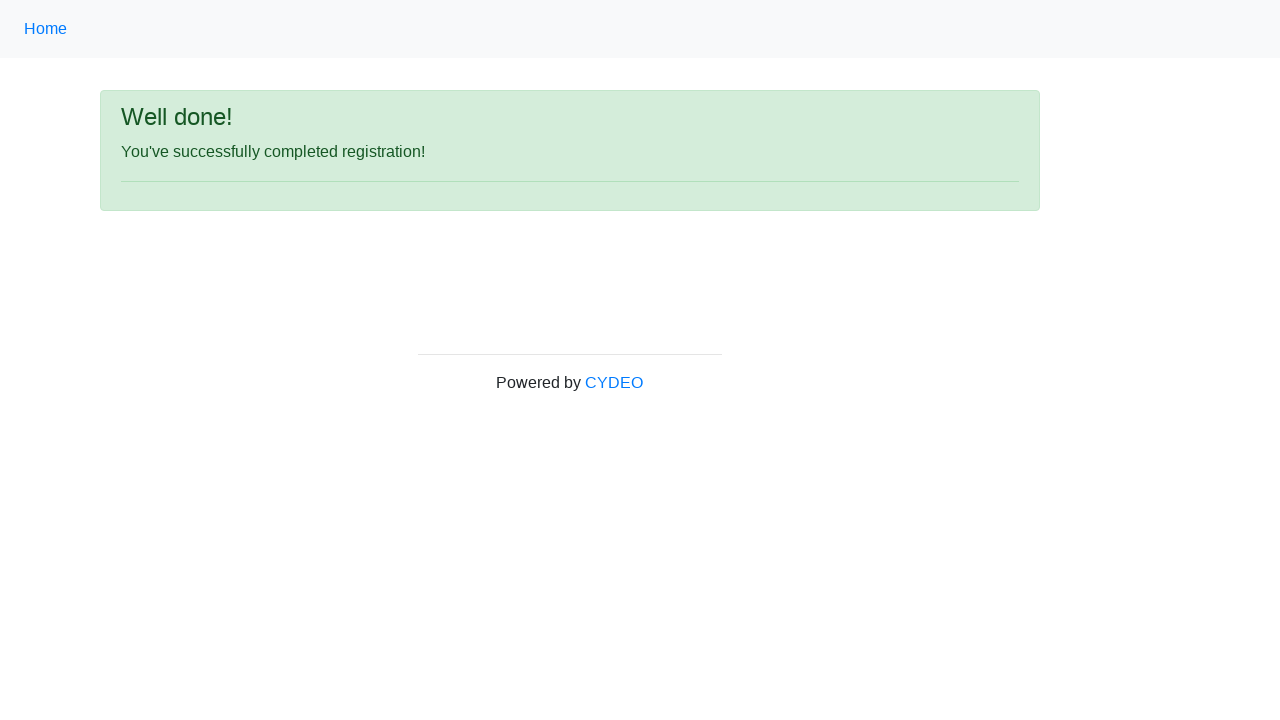